Automates a typing practice session on a Chinese typing website by setting a username, joining a group with a code, starting the exercise, and automatically typing the displayed text for each line.

Starting URL: https://dazi.kukuw.com/

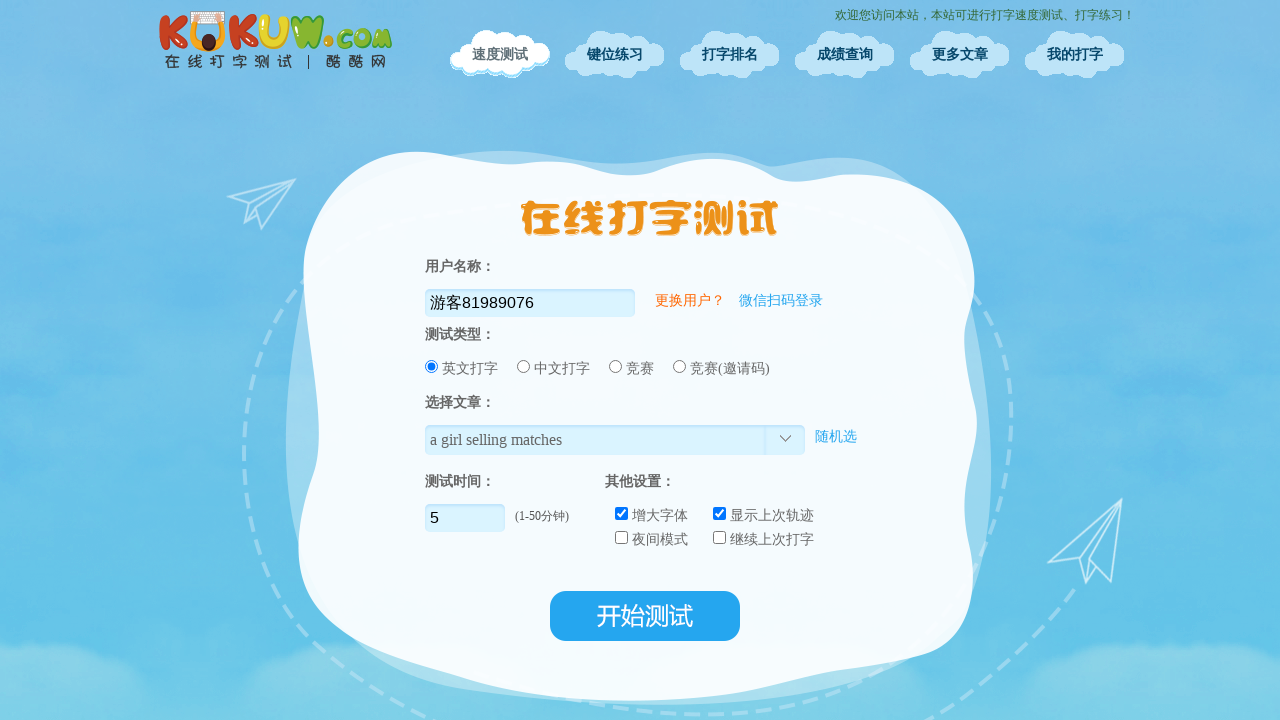

Waited for page to load (networkidle)
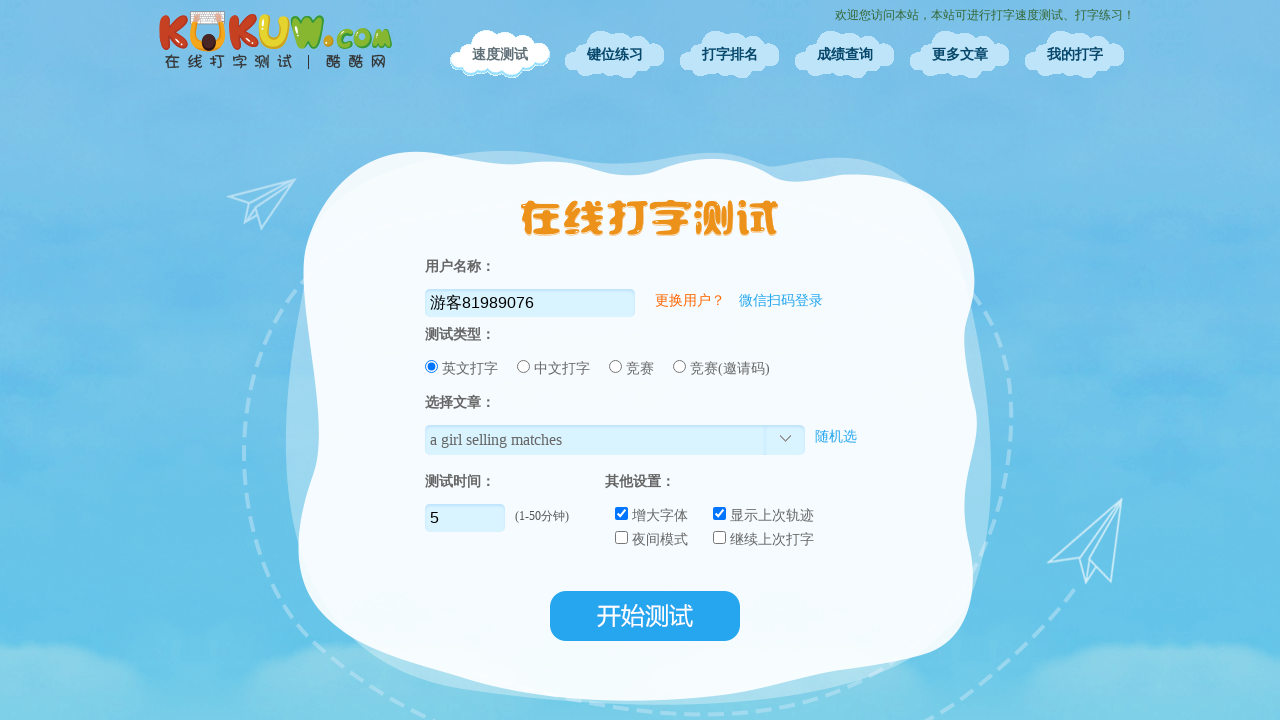

Clicked on name field at (530, 303) on #name
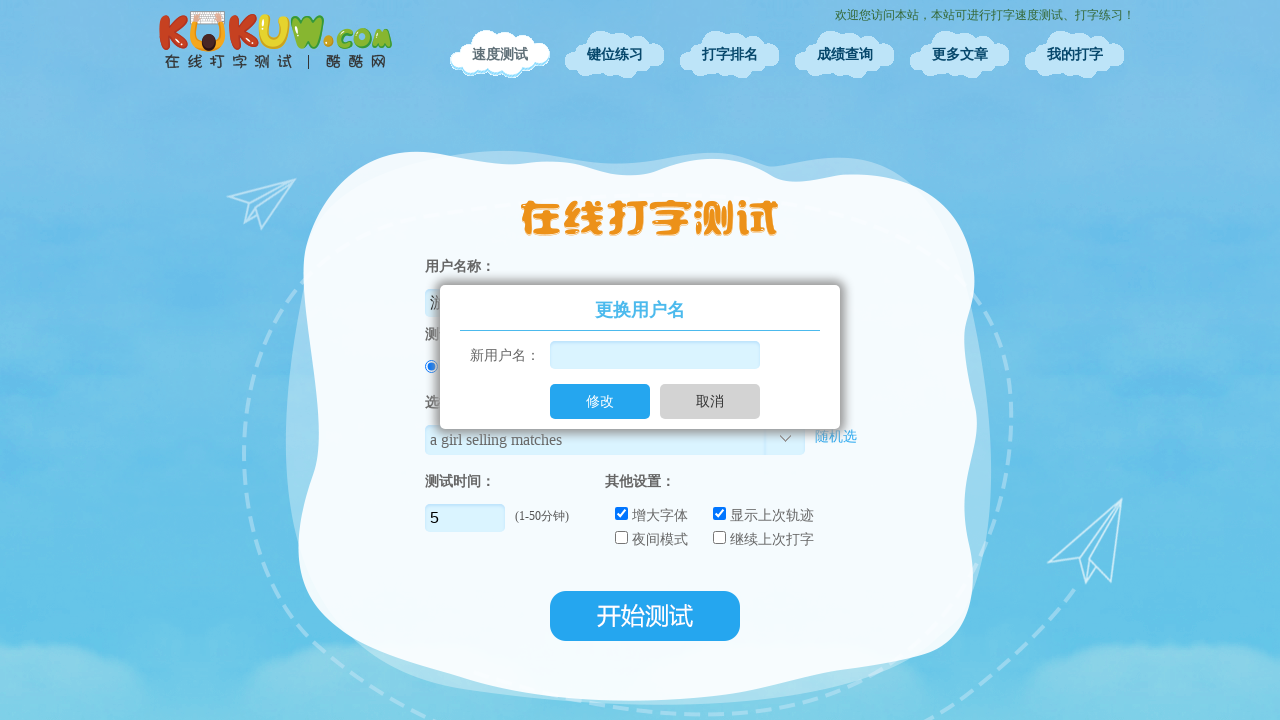

Entered username 'TypeBot2024' on #new_username
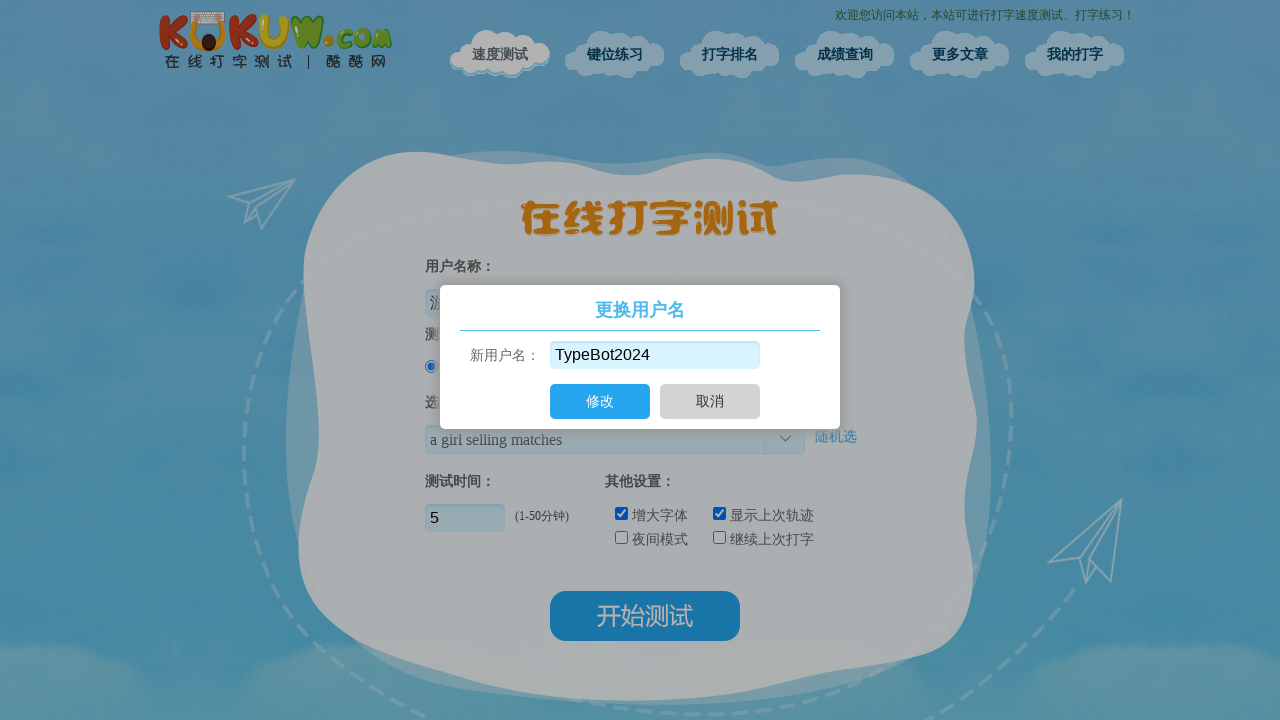

Clicked modify button to confirm username at (600, 402) on text=修改
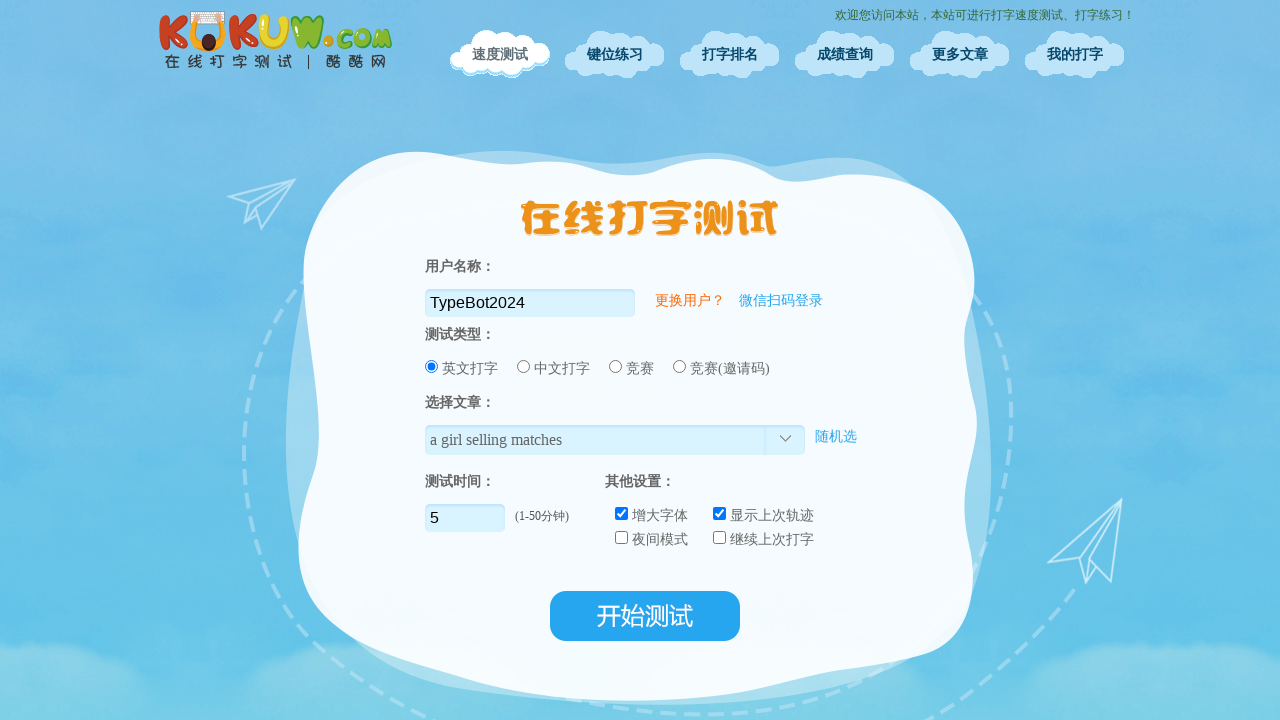

Selected group mode radio button at (680, 366) on #radio_group2
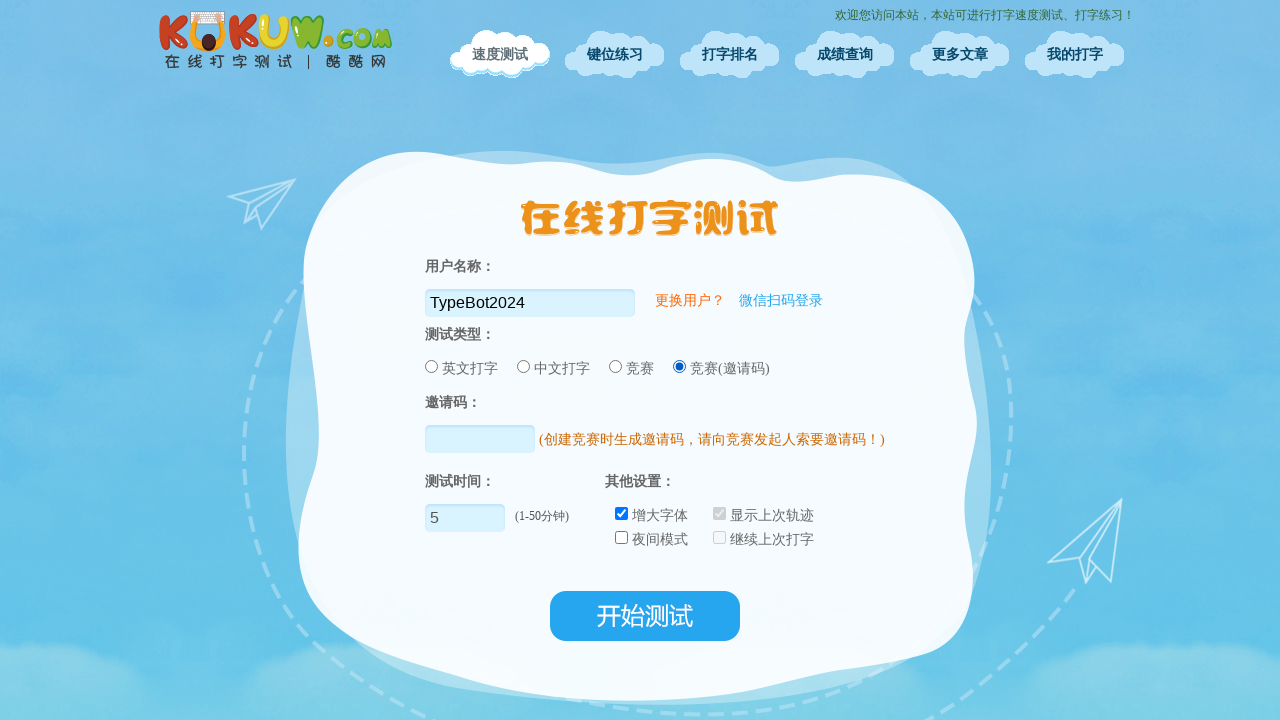

Entered group code 'W8HM2' on input[name='group_num']
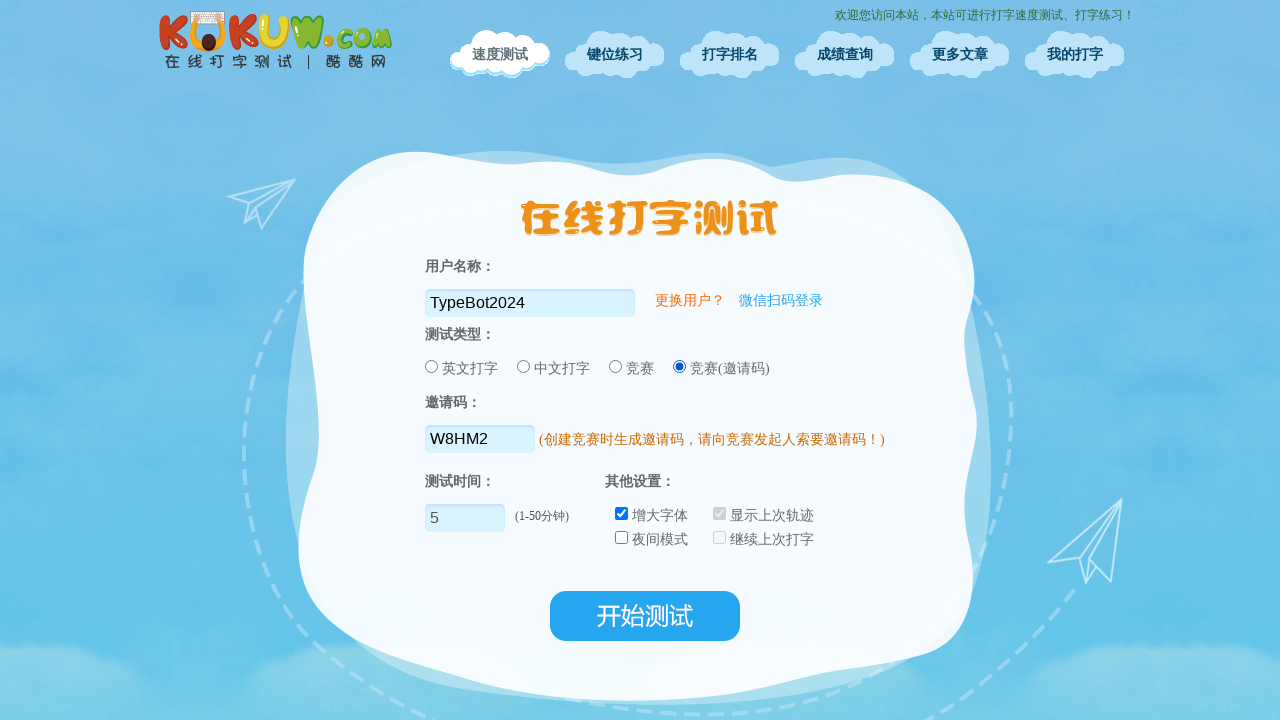

Clicked start button to begin typing exercise at (645, 616) on input[name='start_button']
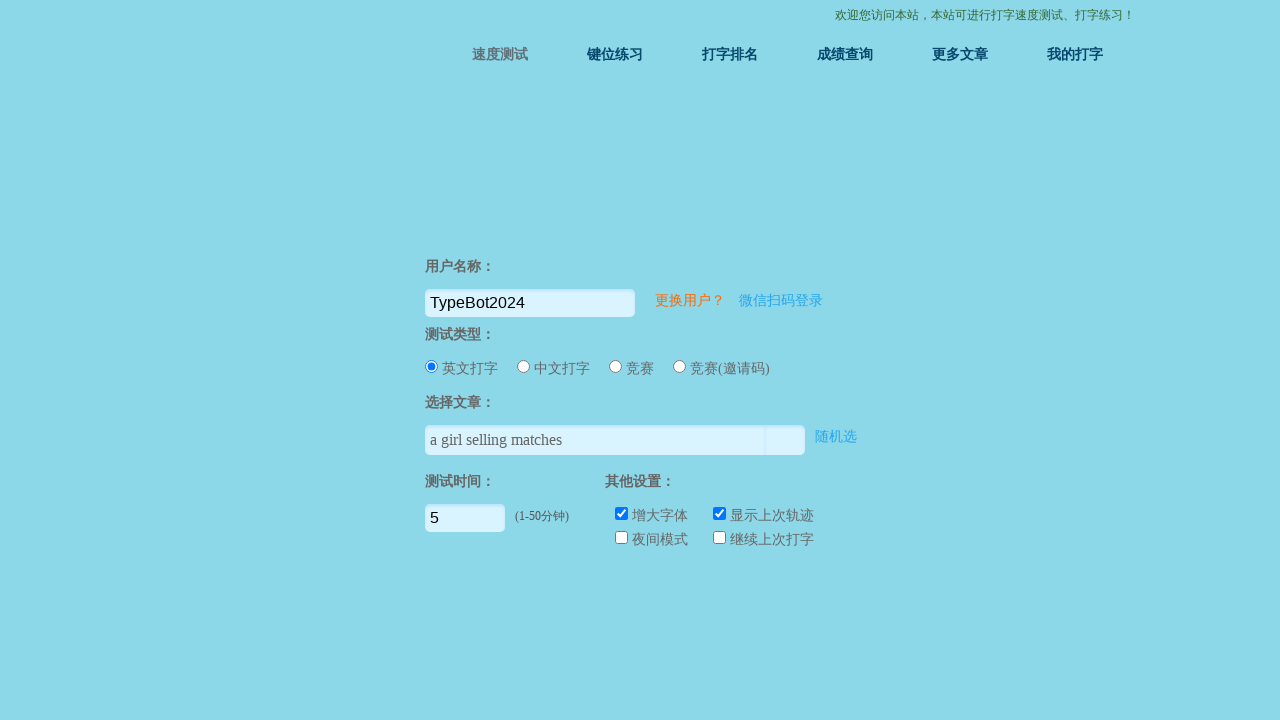

Waited 2 seconds for typing exercise to load
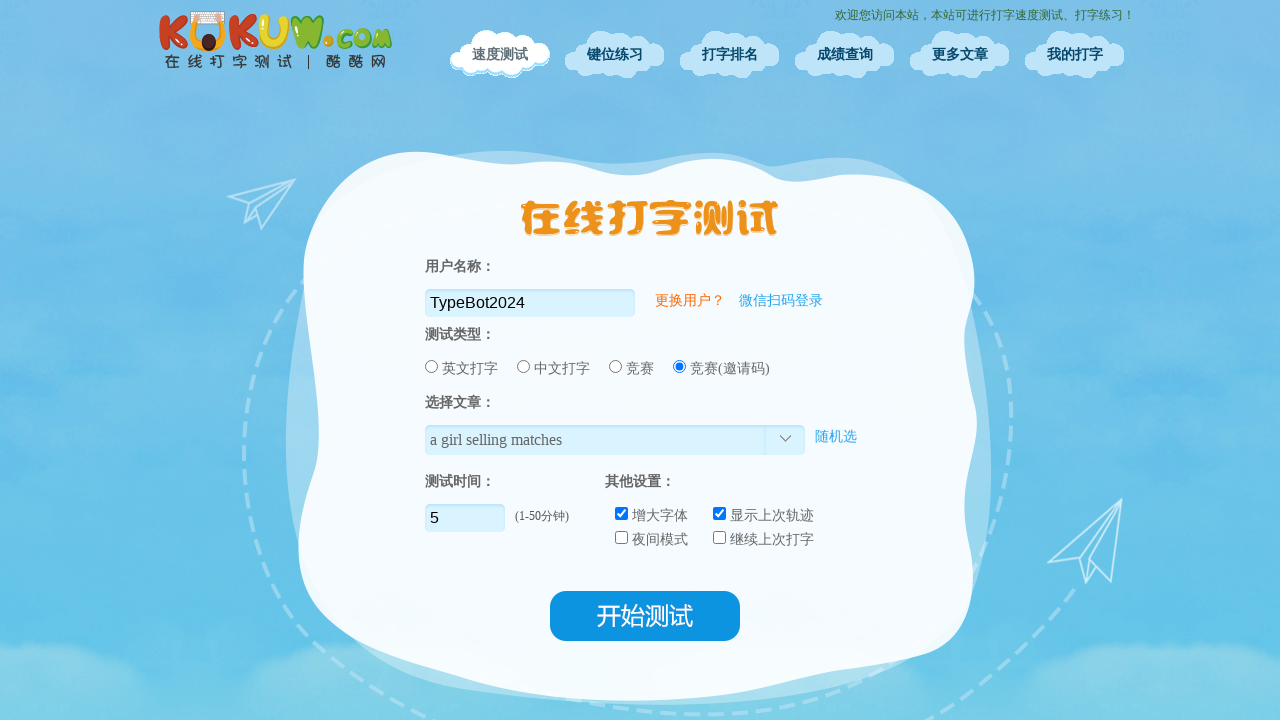

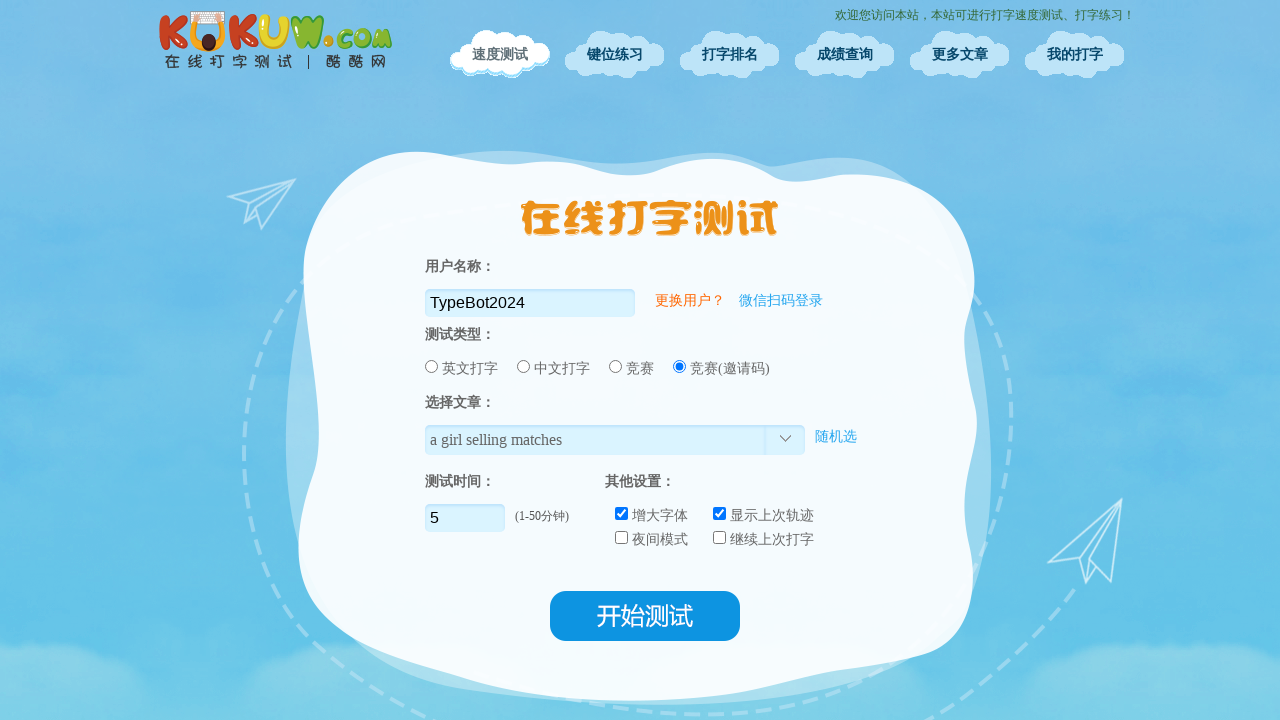